Tests drag and drop functionality by dragging a source element and dropping it onto a target element within an iframe on the jQuery UI demo page

Starting URL: https://jqueryui.com/droppable/

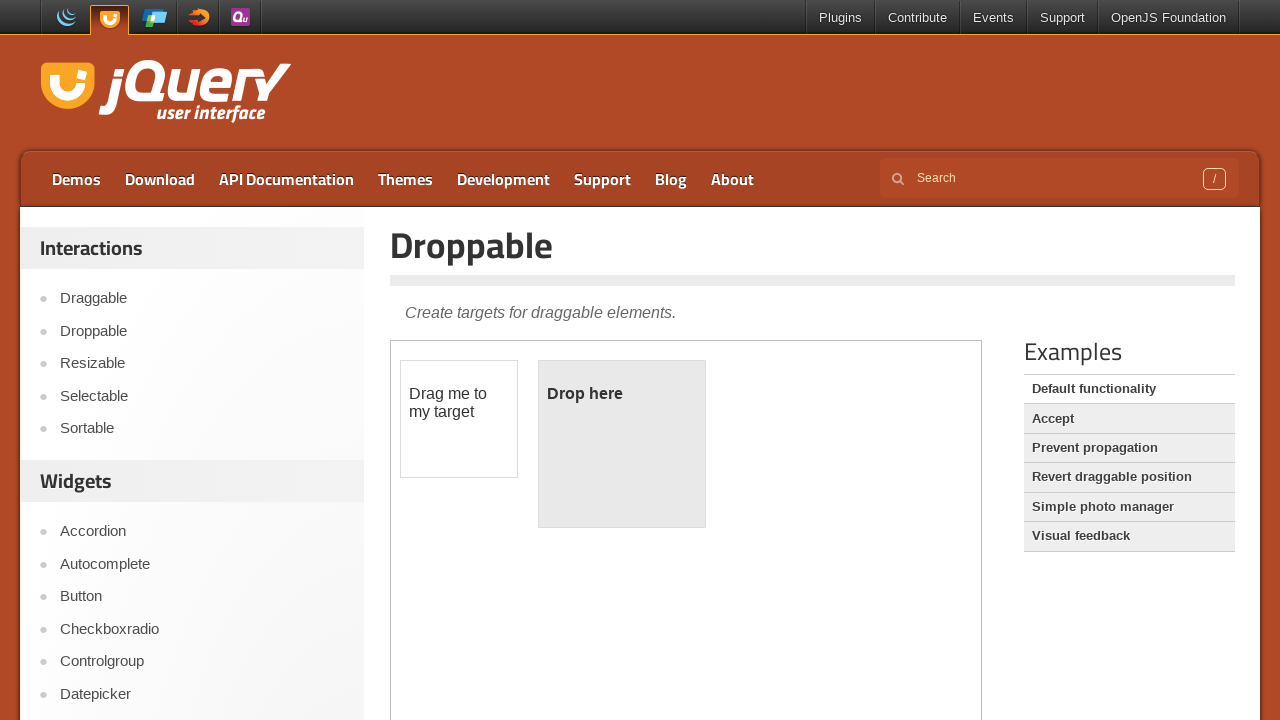

Navigated to jQuery UI droppable demo page
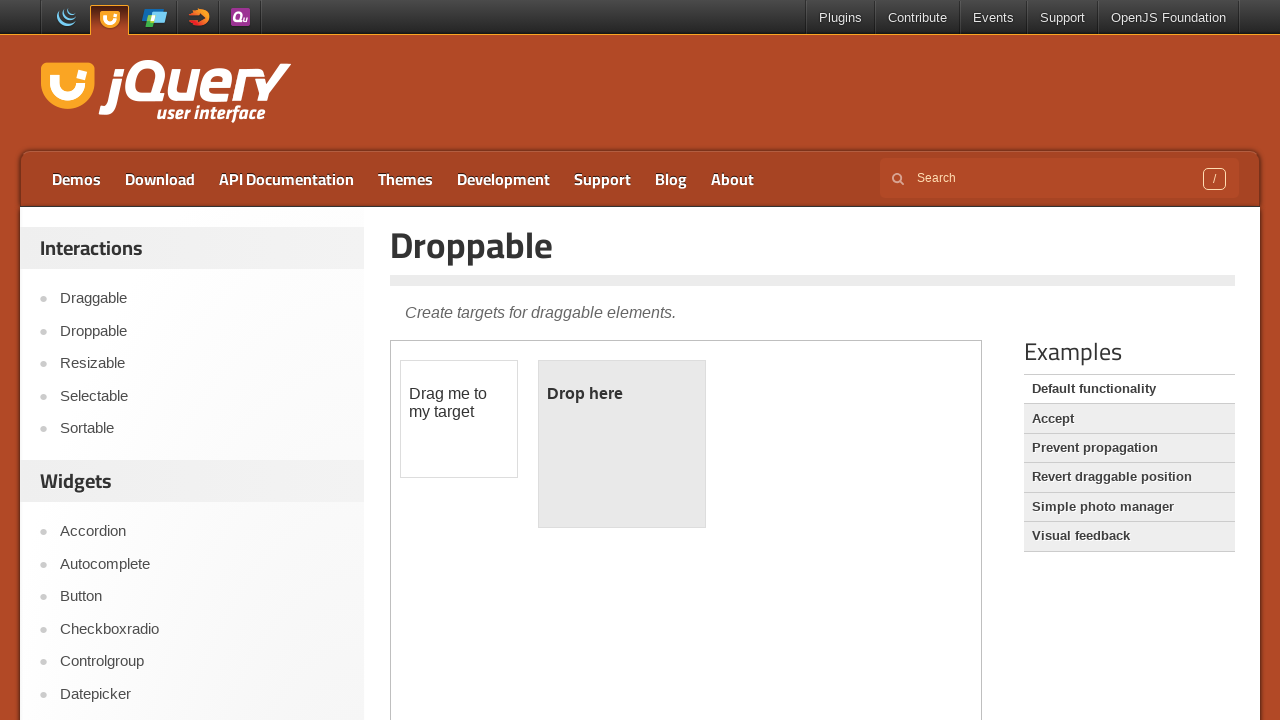

Located the iframe containing the drag and drop demo
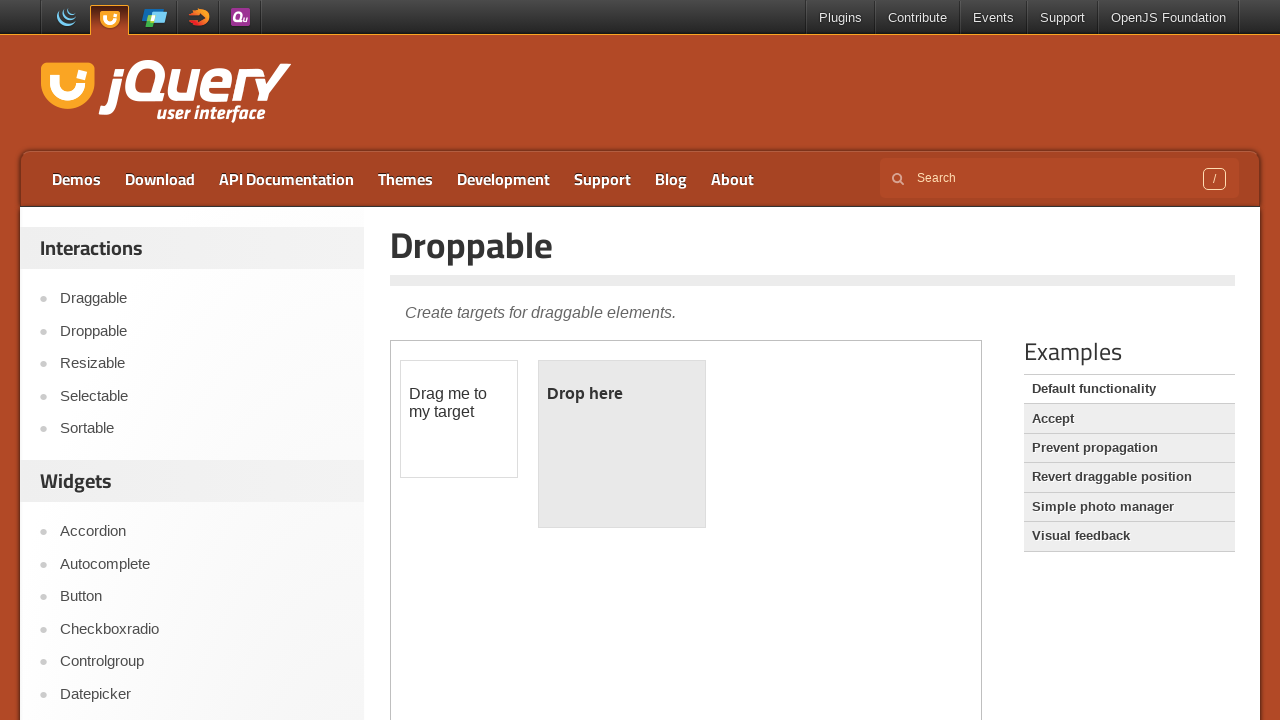

Located the draggable source element
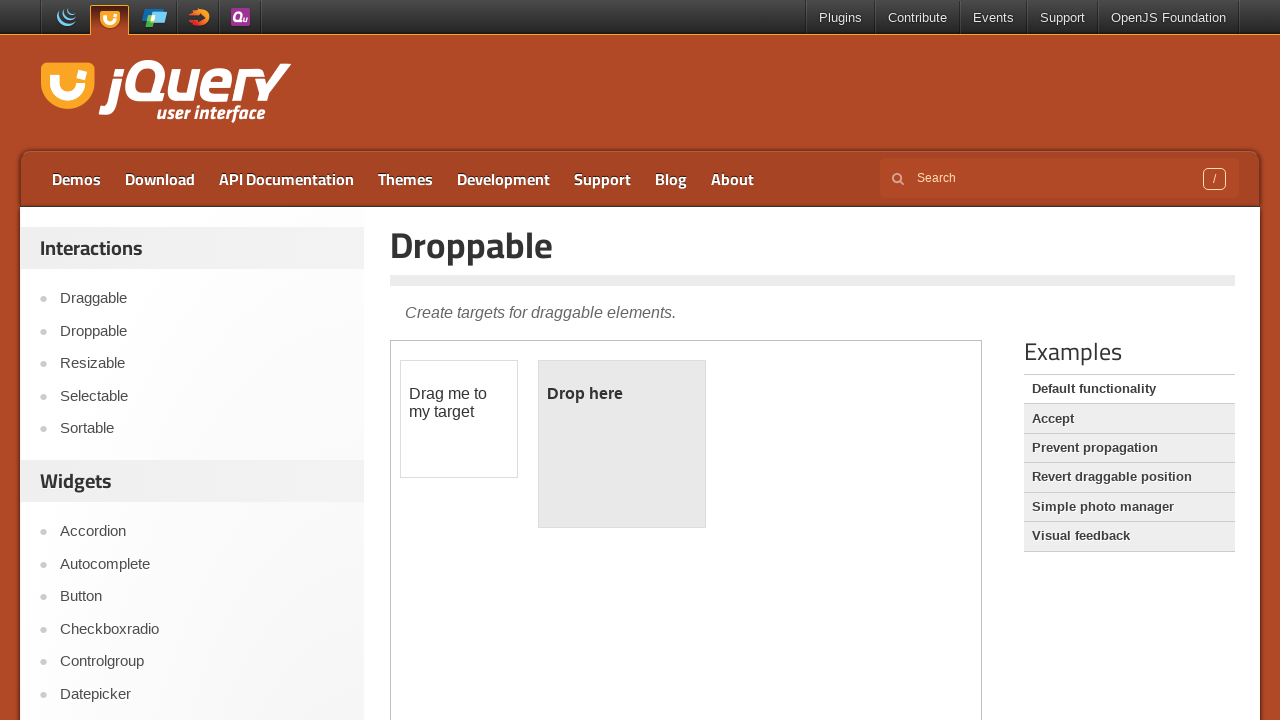

Located the droppable target element
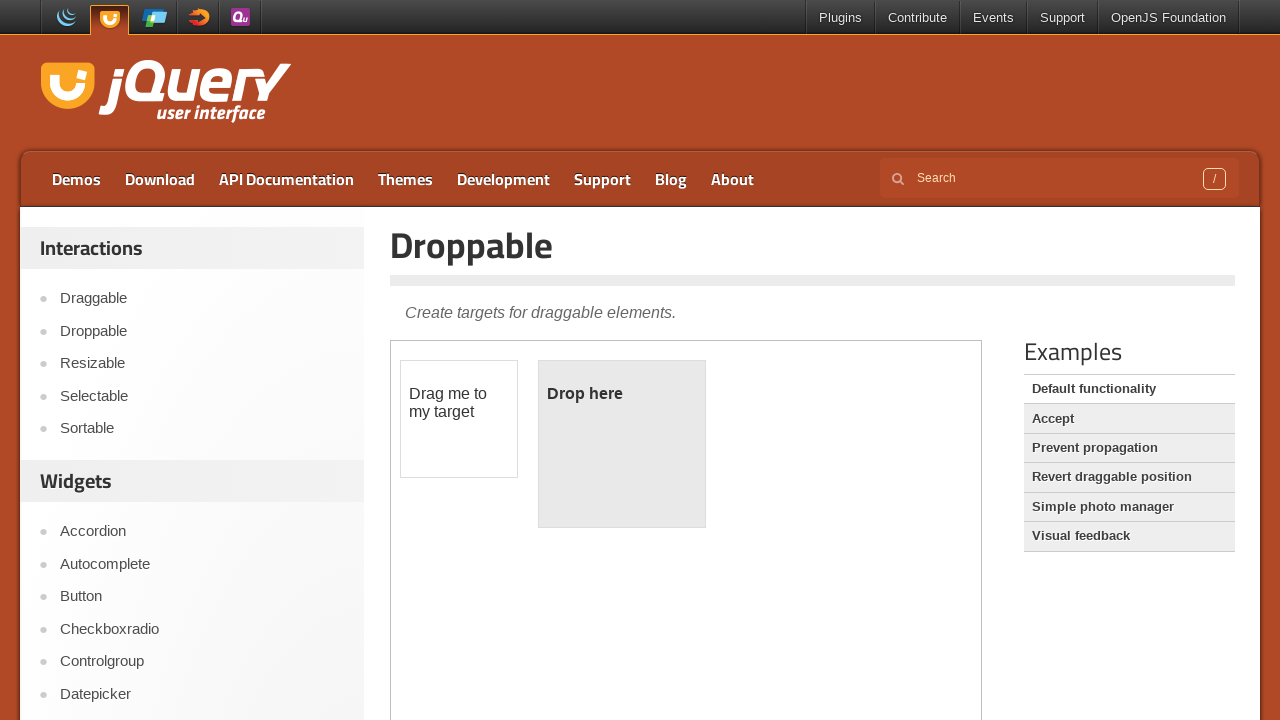

Dragged source element and dropped it onto target element at (622, 444)
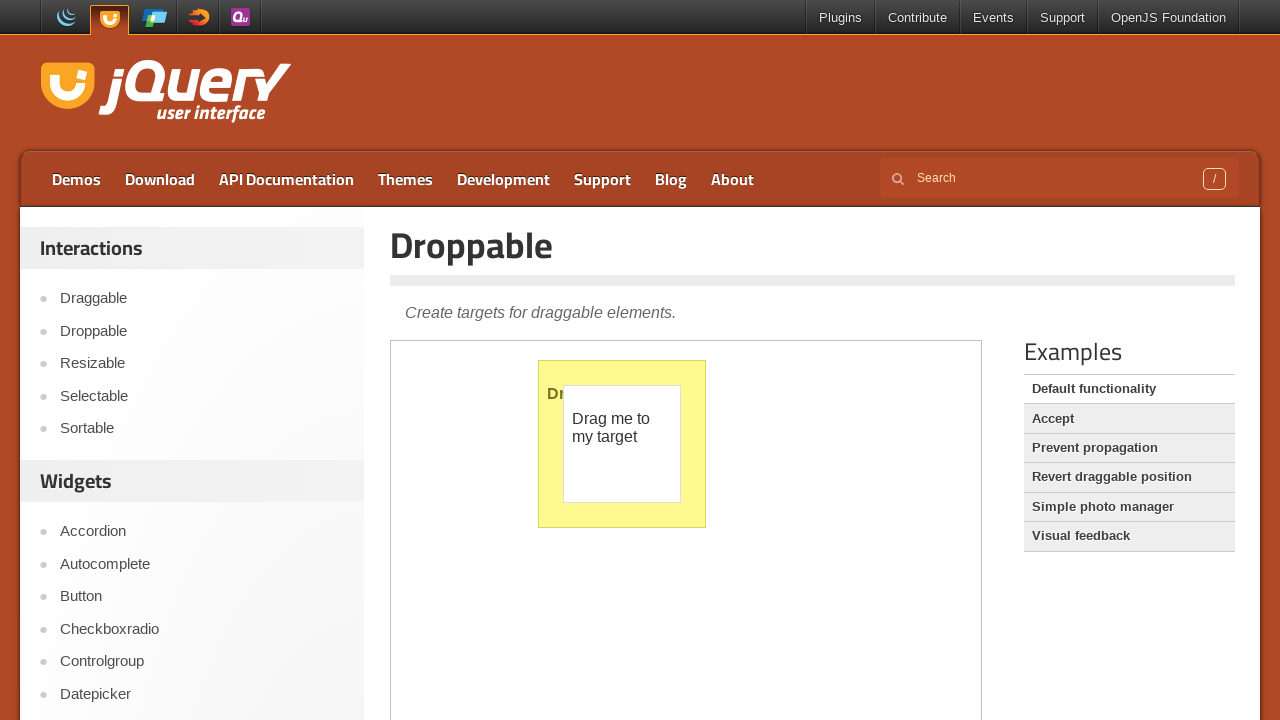

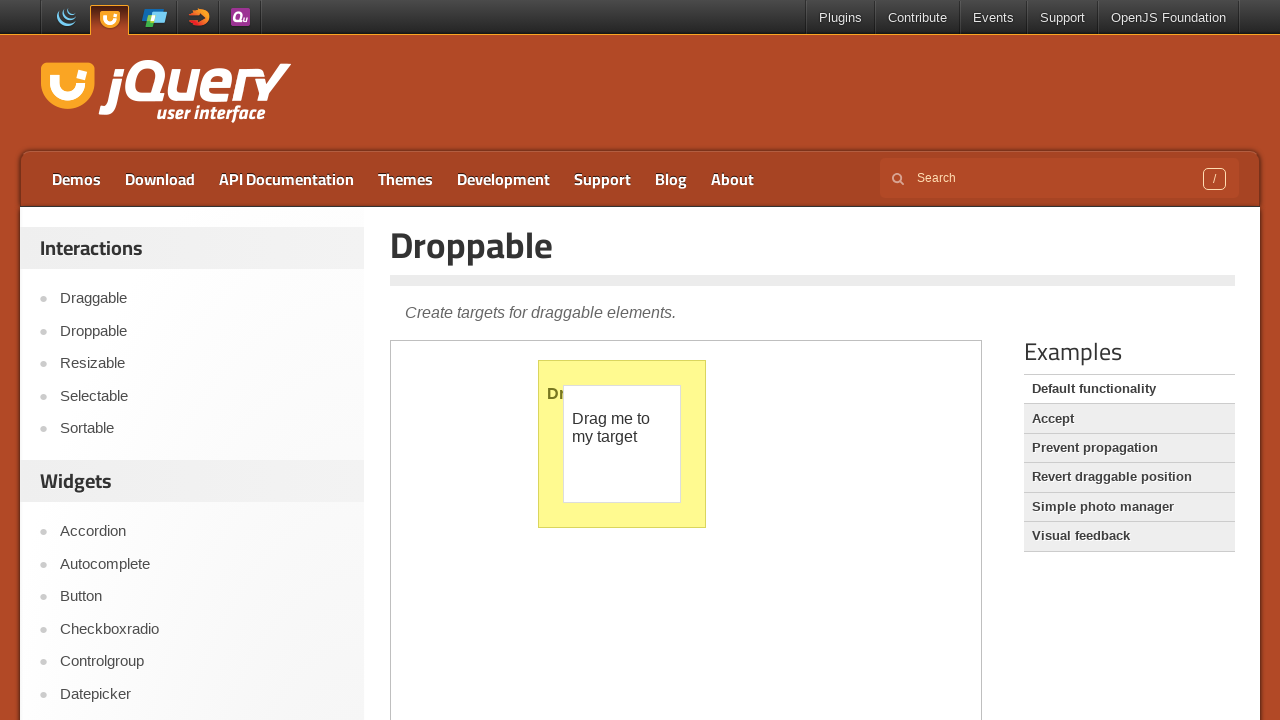